Tests that the counter displays the correct number of todo items as items are added

Starting URL: https://demo.playwright.dev/todomvc

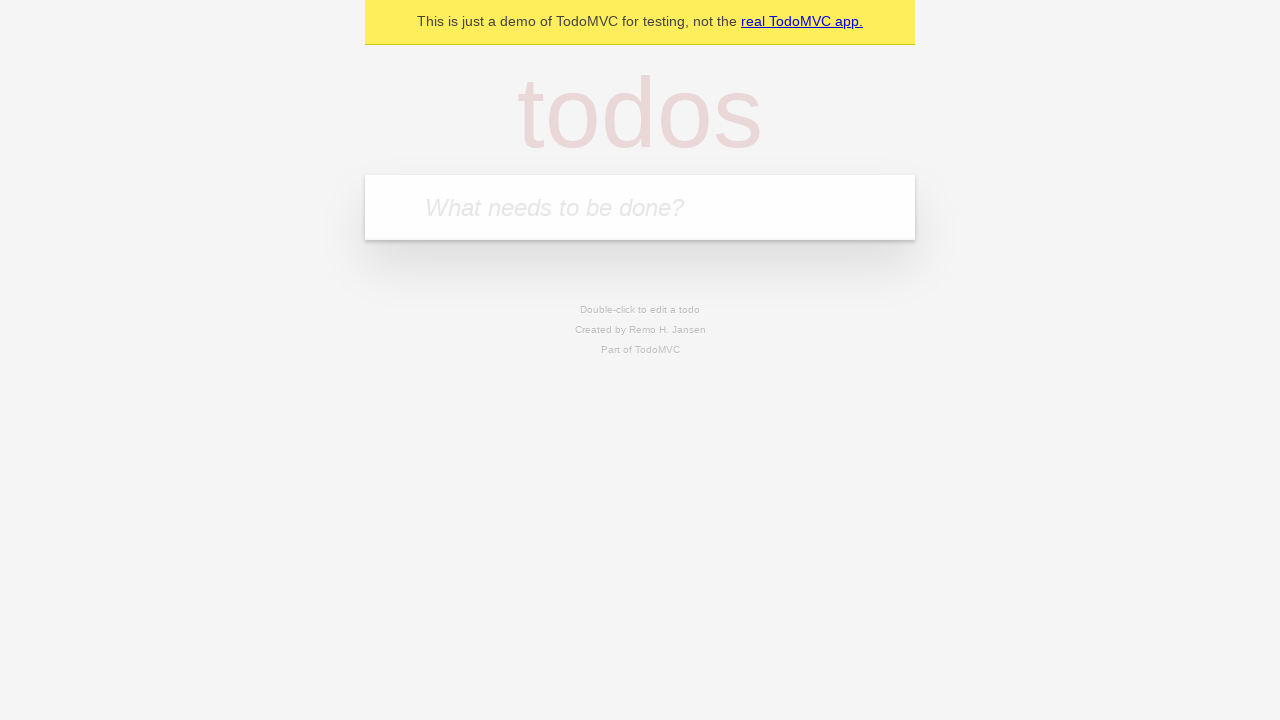

Filled new todo input with 'buy some cheese' on .new-todo
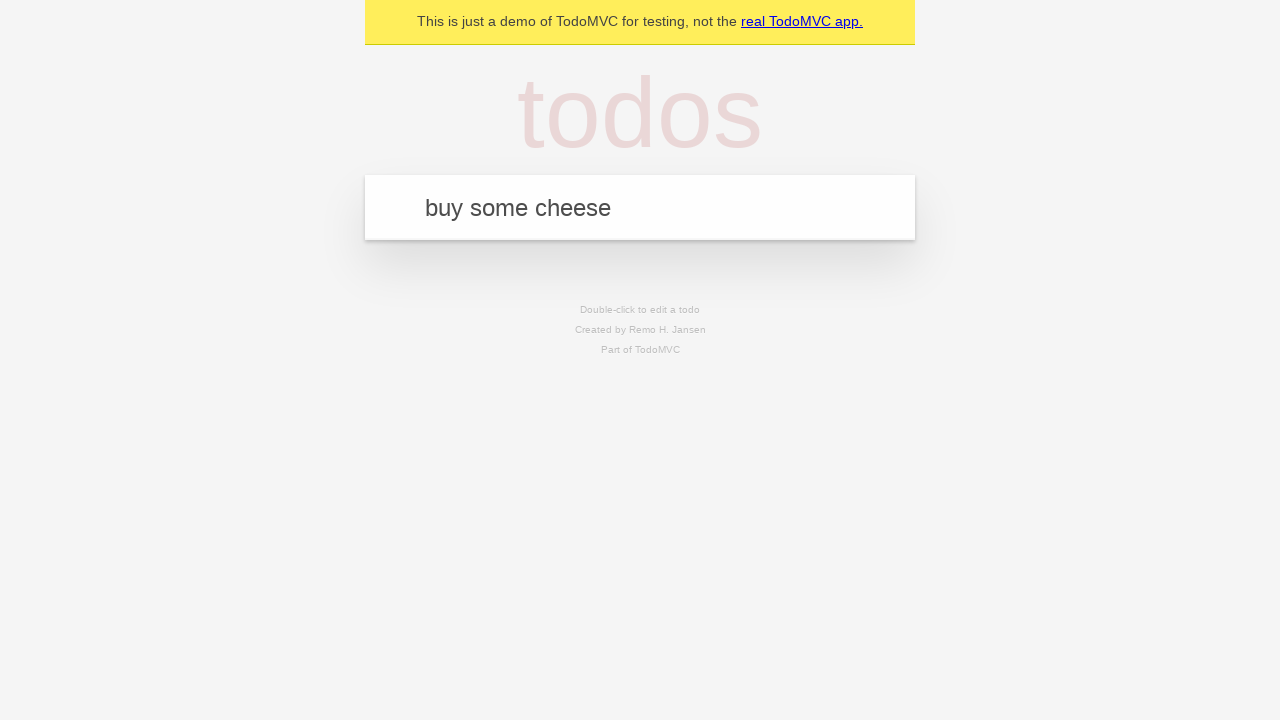

Pressed Enter to add first todo item on .new-todo
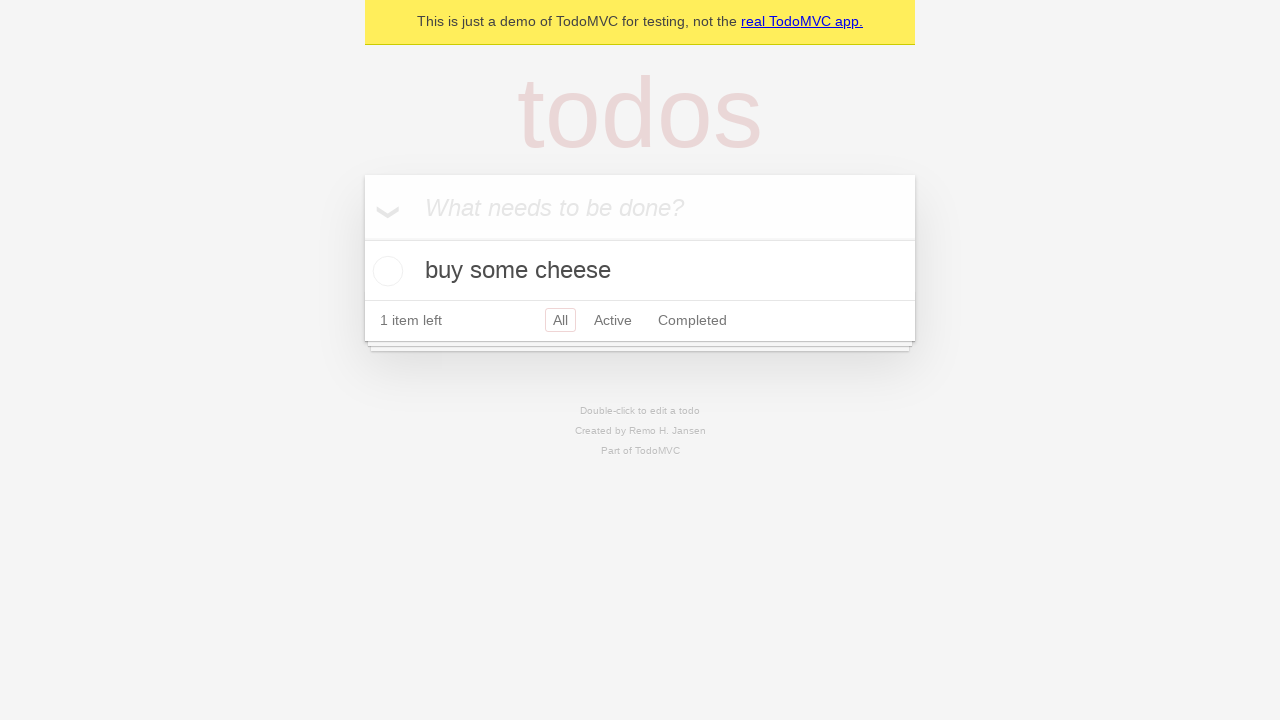

Todo counter element is visible after adding first item
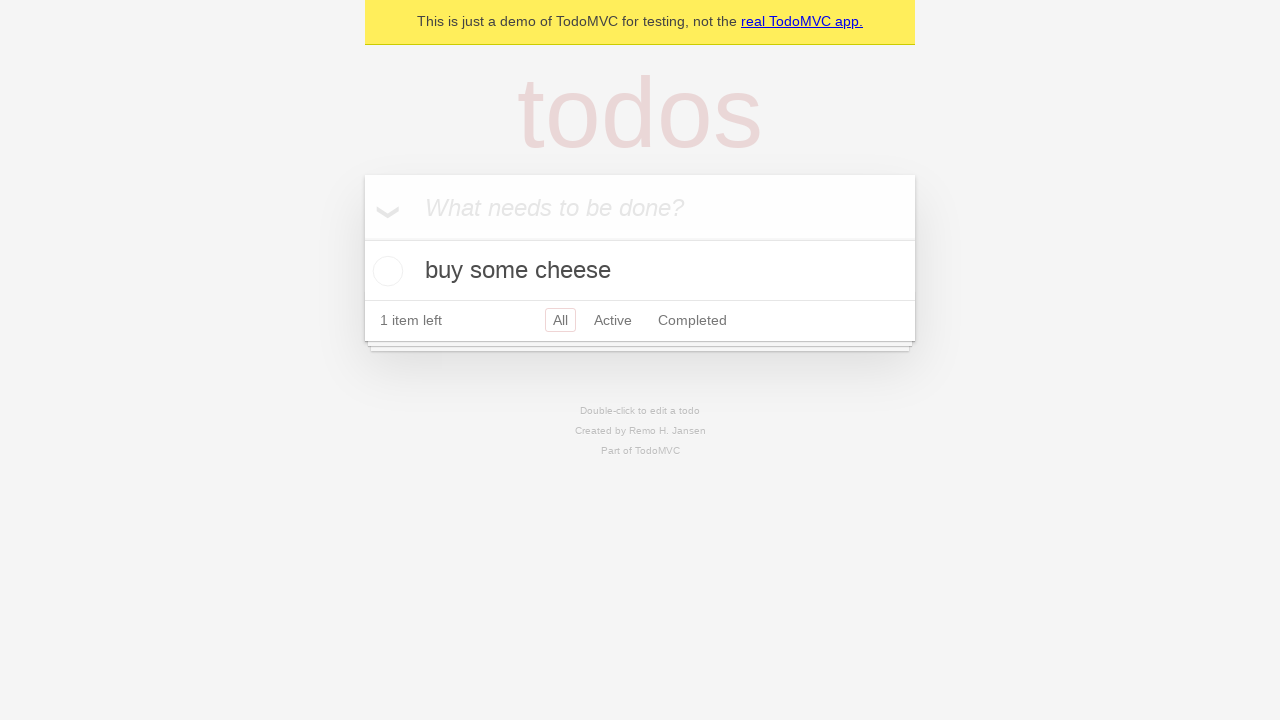

Filled new todo input with 'feed the cat' on .new-todo
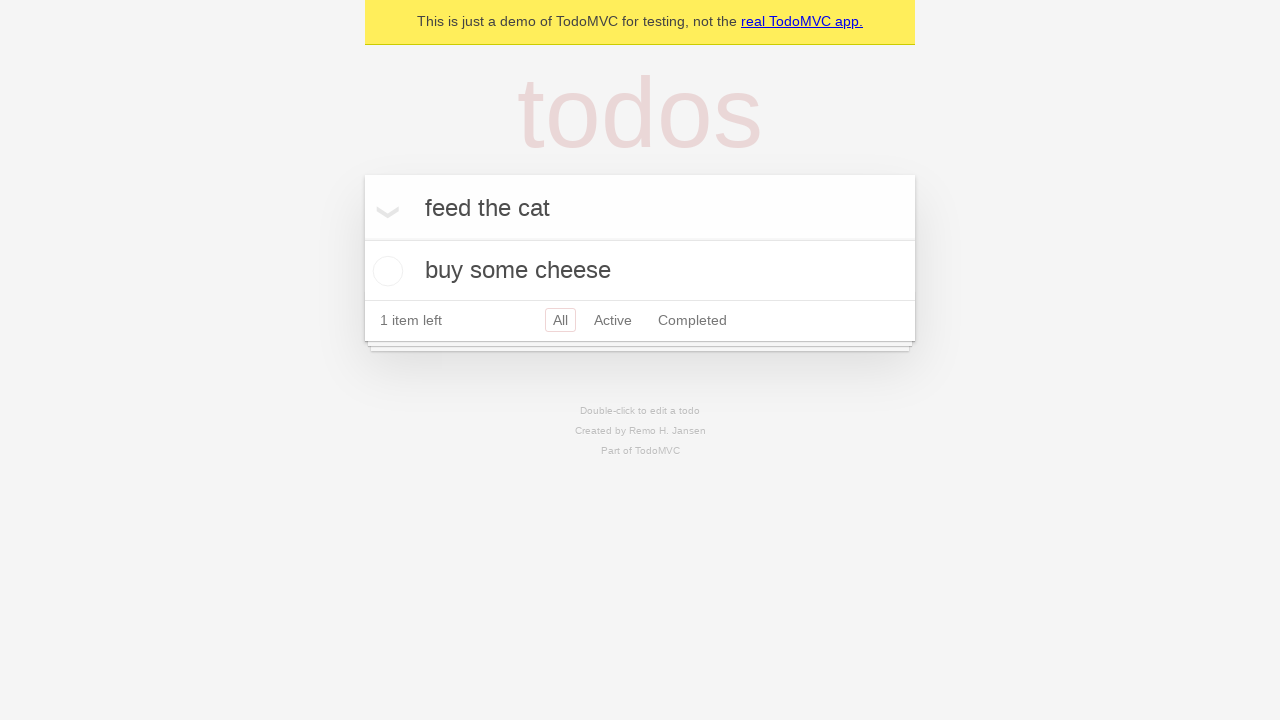

Pressed Enter to add second todo item on .new-todo
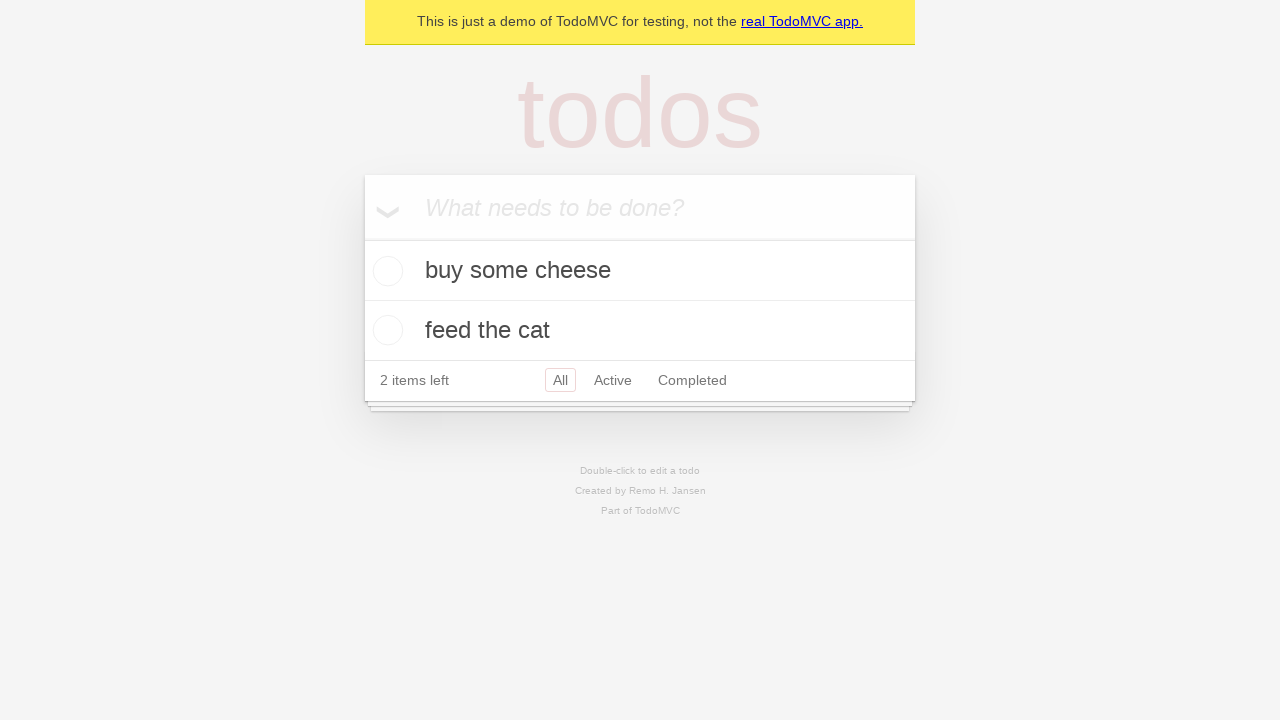

Second todo item appears in the list - counter should display 2 items
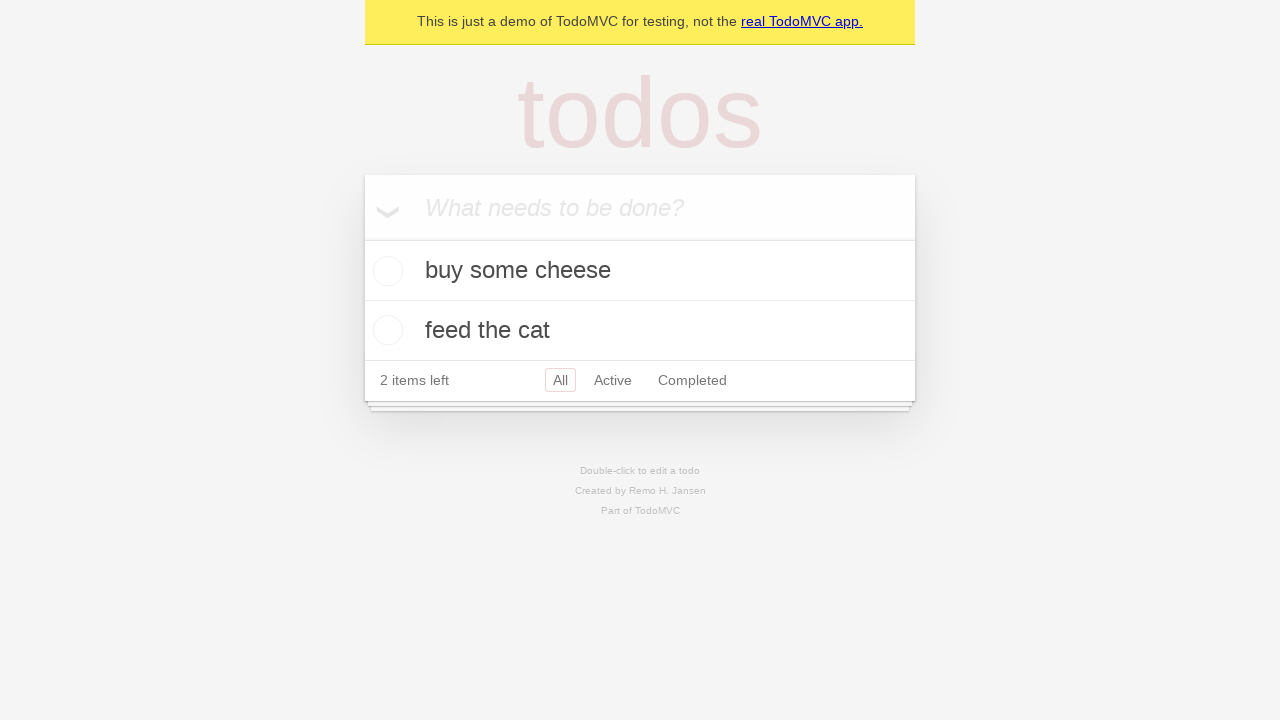

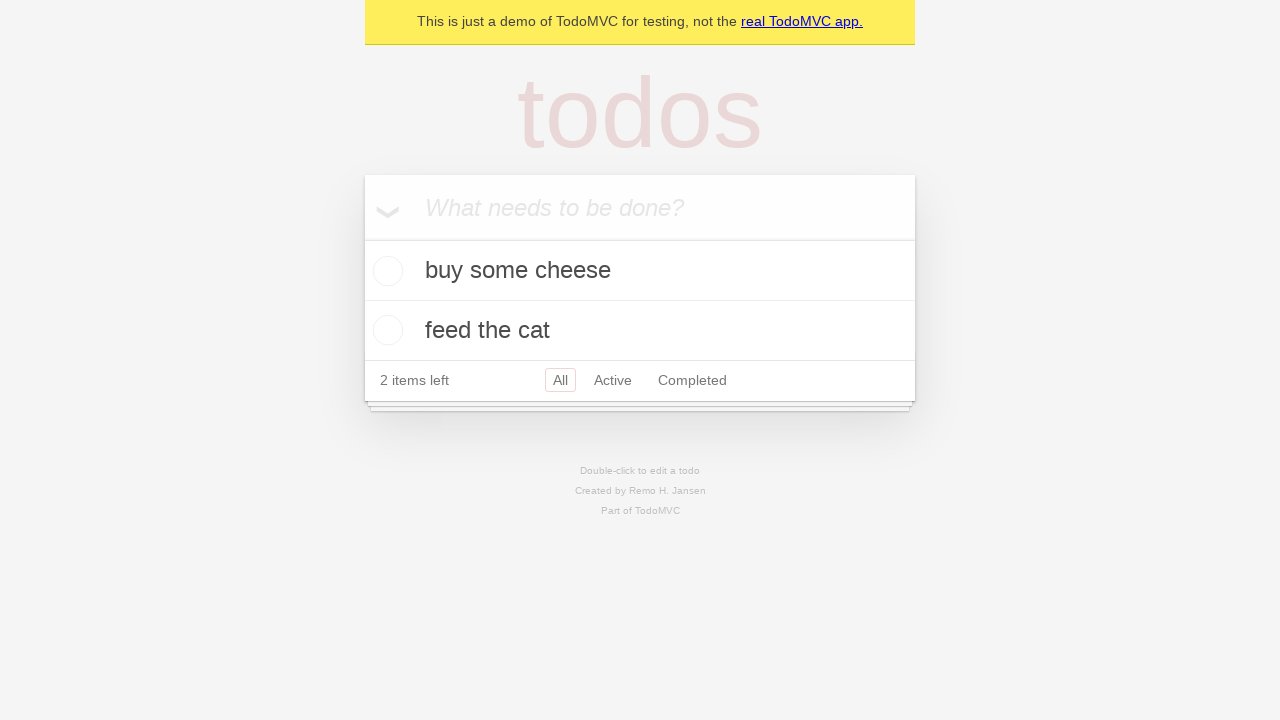